Tests handling of a simple alert popup by clicking a button and accepting the alert

Starting URL: https://qaboxletstestcypresspracticesite.netlify.app/differentalerttypes.html

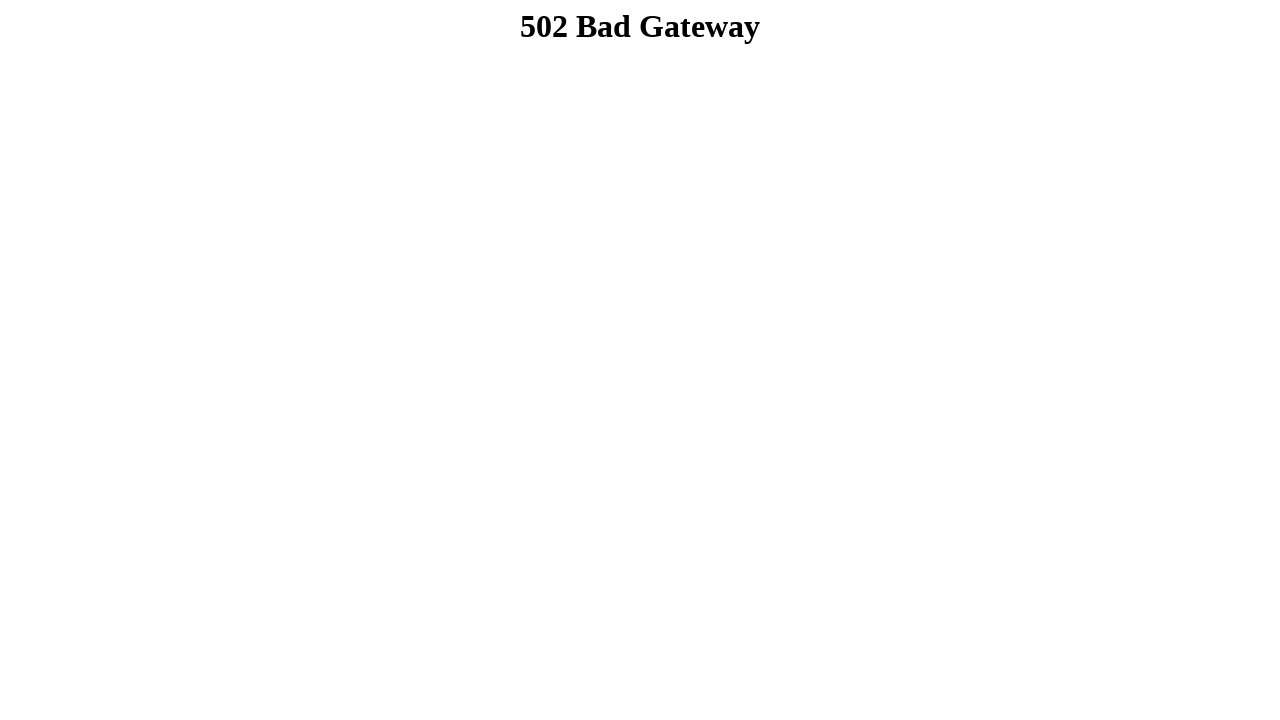

Navigated to alert types test page
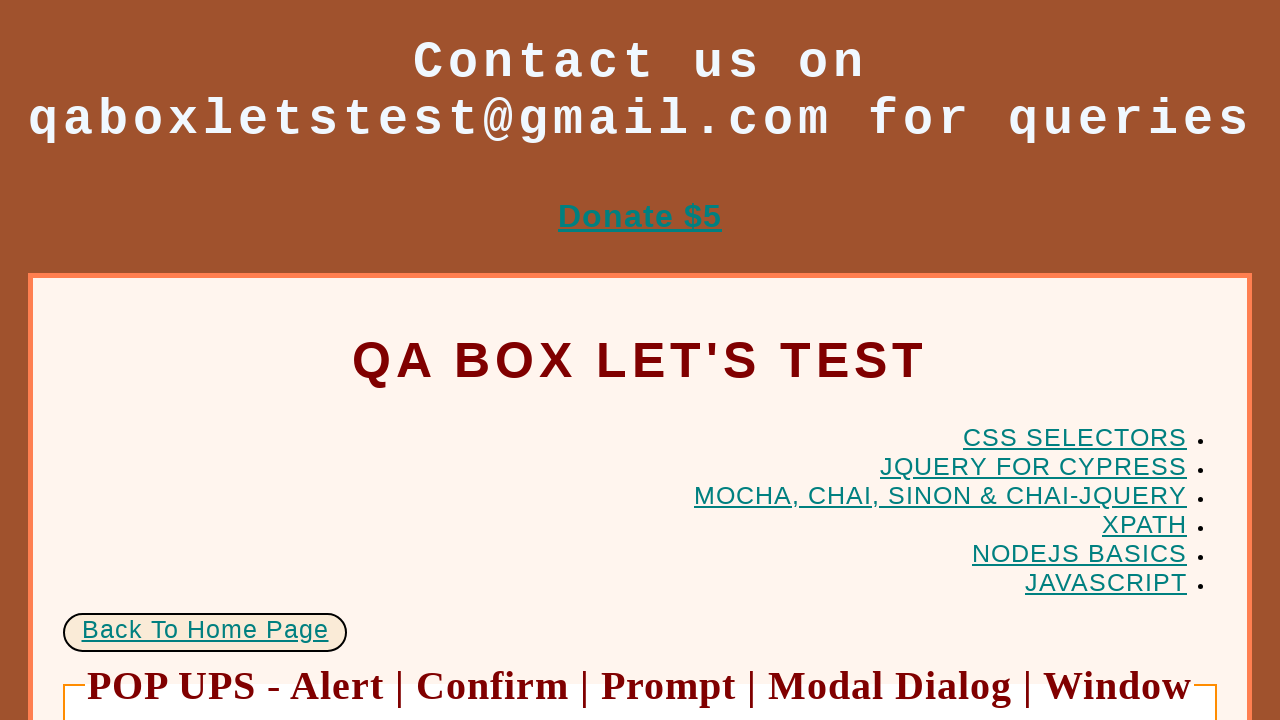

Clicked the alert button at (180, 500) on #alert
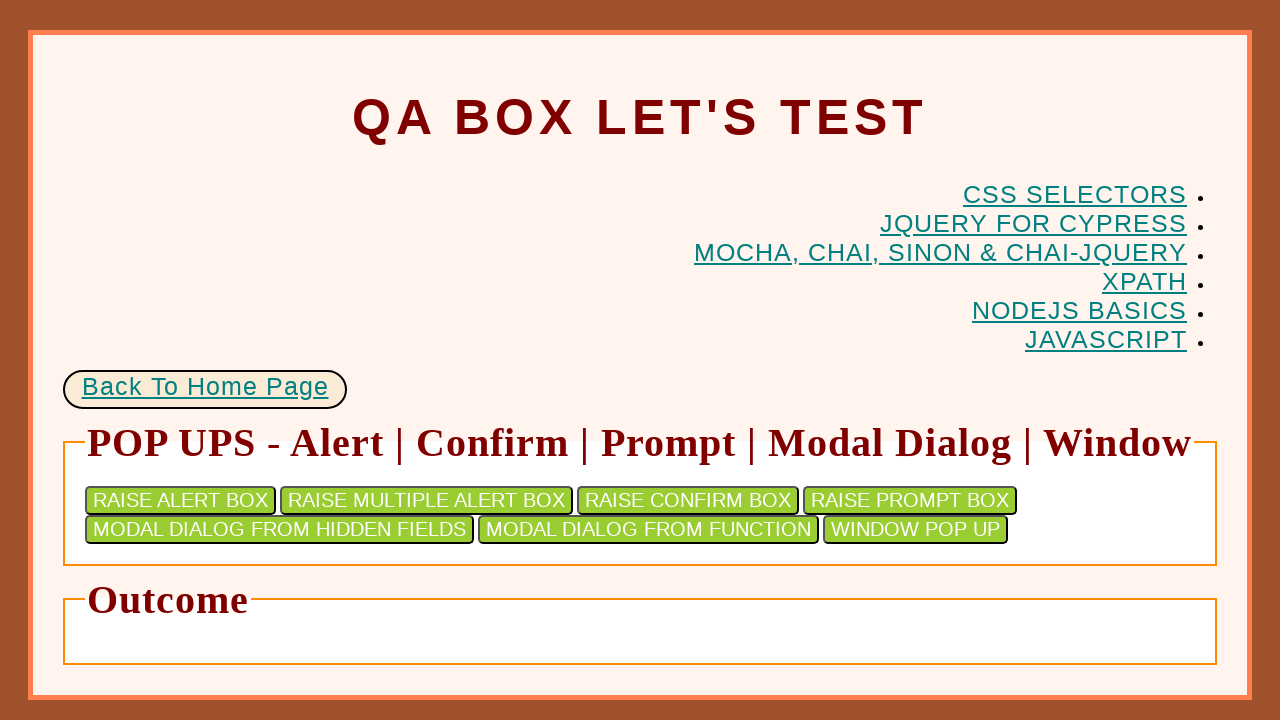

Accepted the alert popup
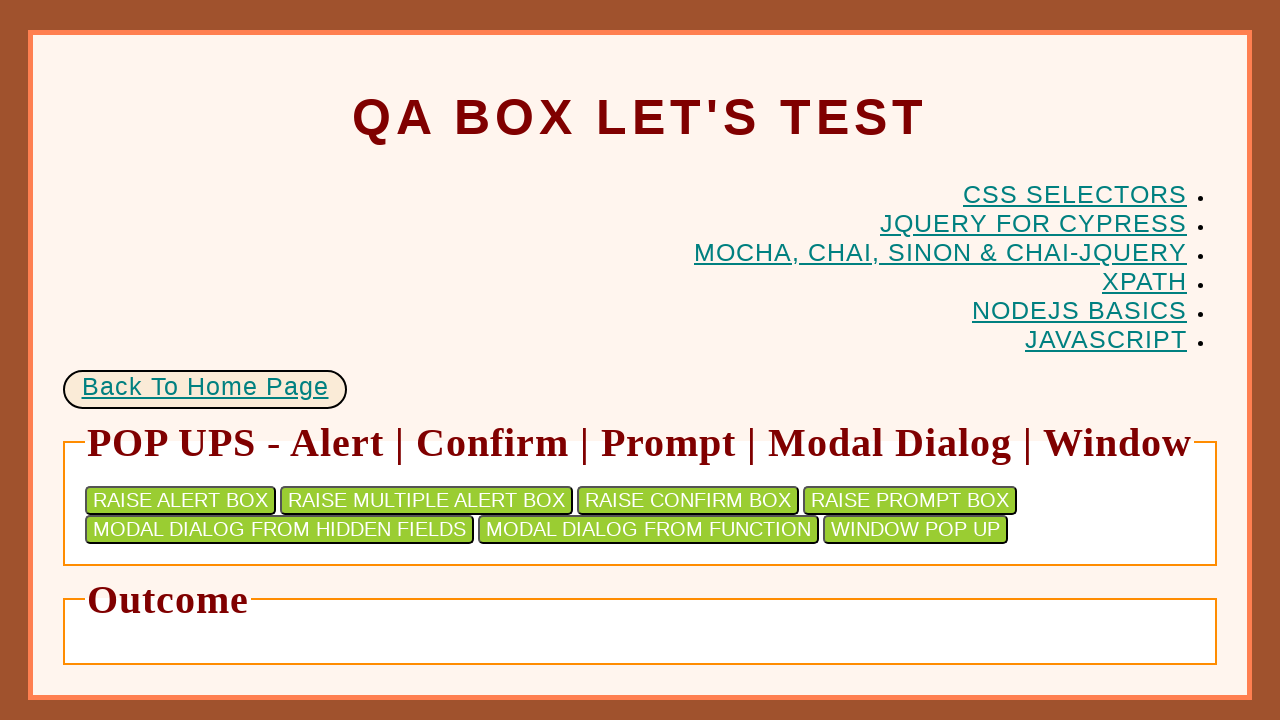

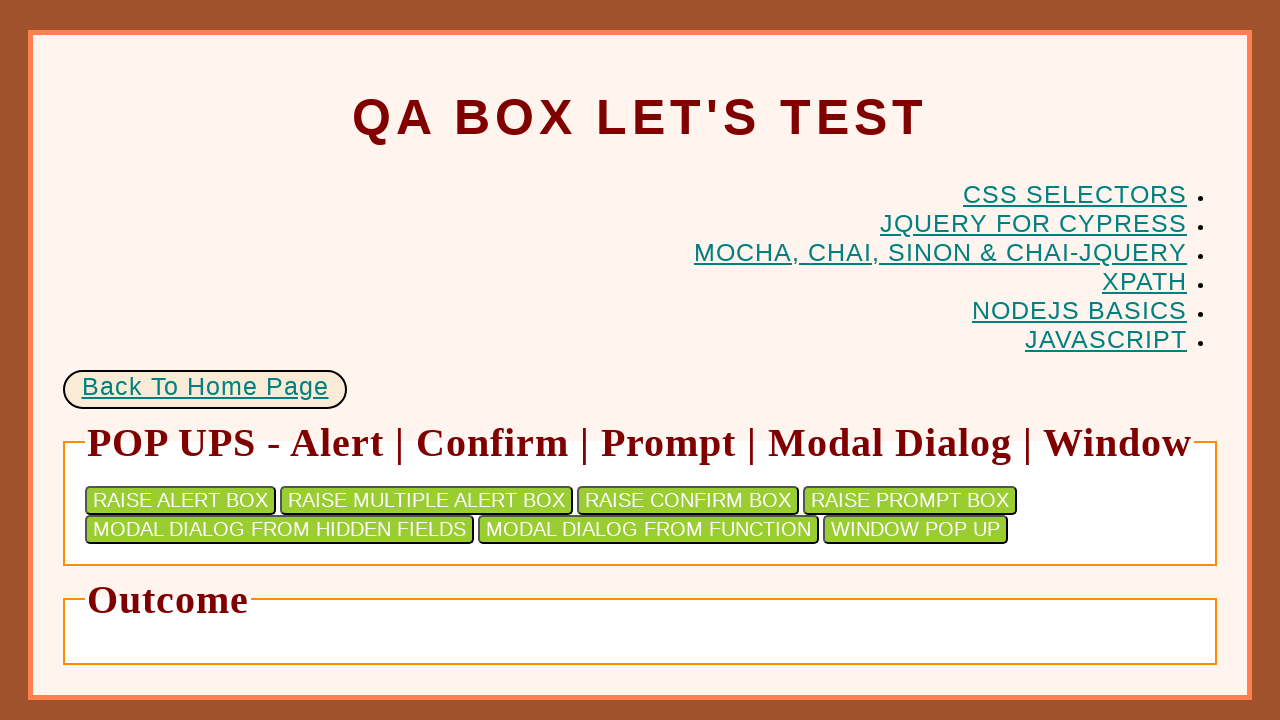